Tests JavaScript prompt box functionality by clicking a button to trigger a prompt dialog, entering text into it, and accepting the prompt.

Starting URL: https://www.hyrtutorials.com/p/alertsdemo.html

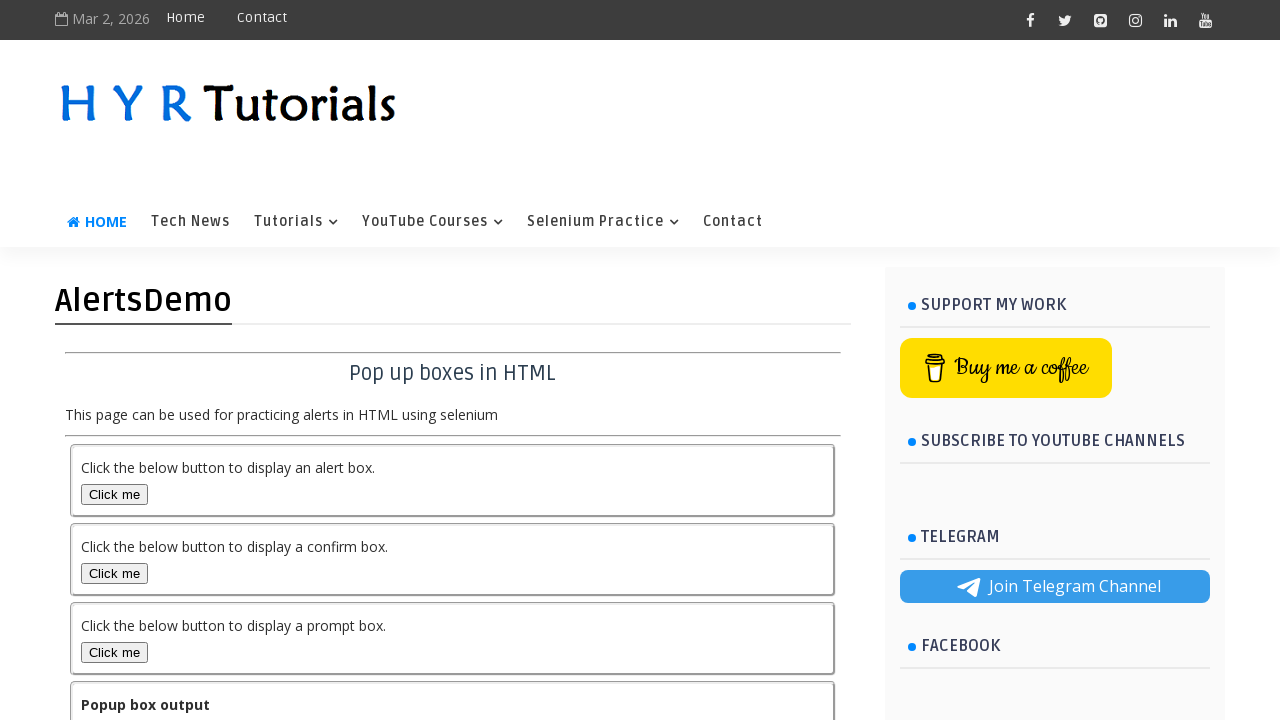

Page loaded and DOM content ready
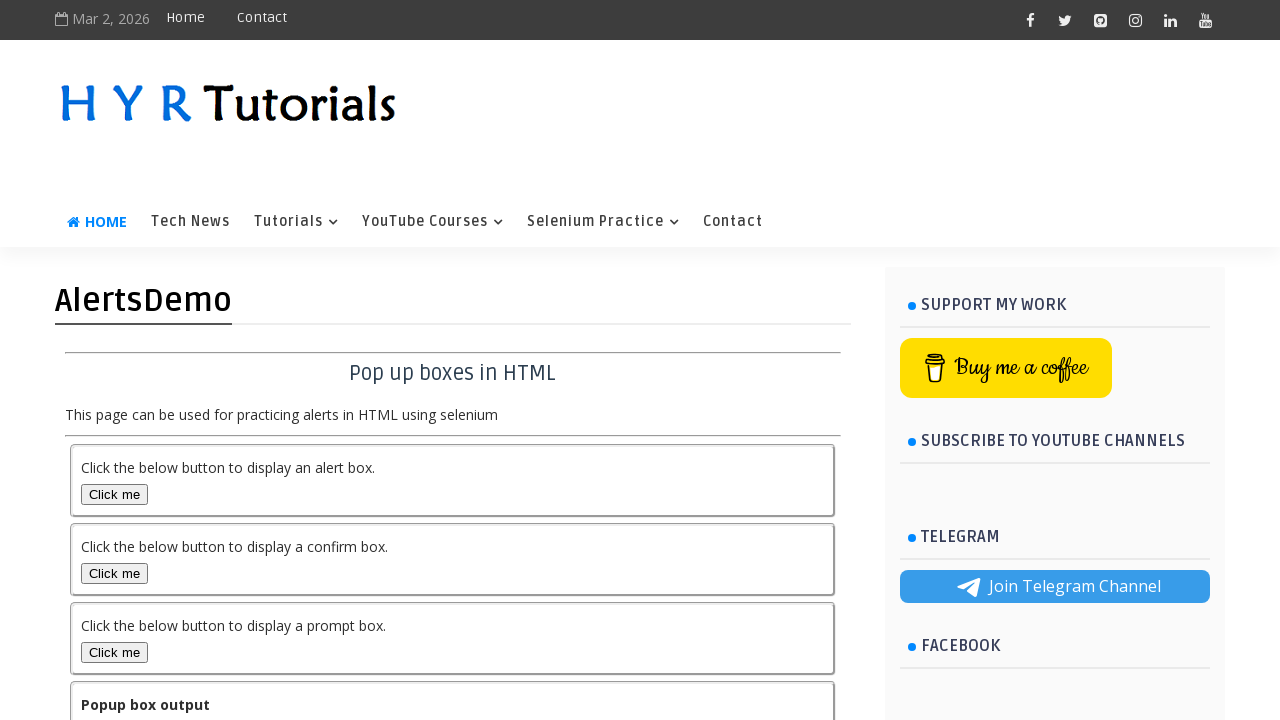

Dialog handler configured to accept prompt with text 'it is good'
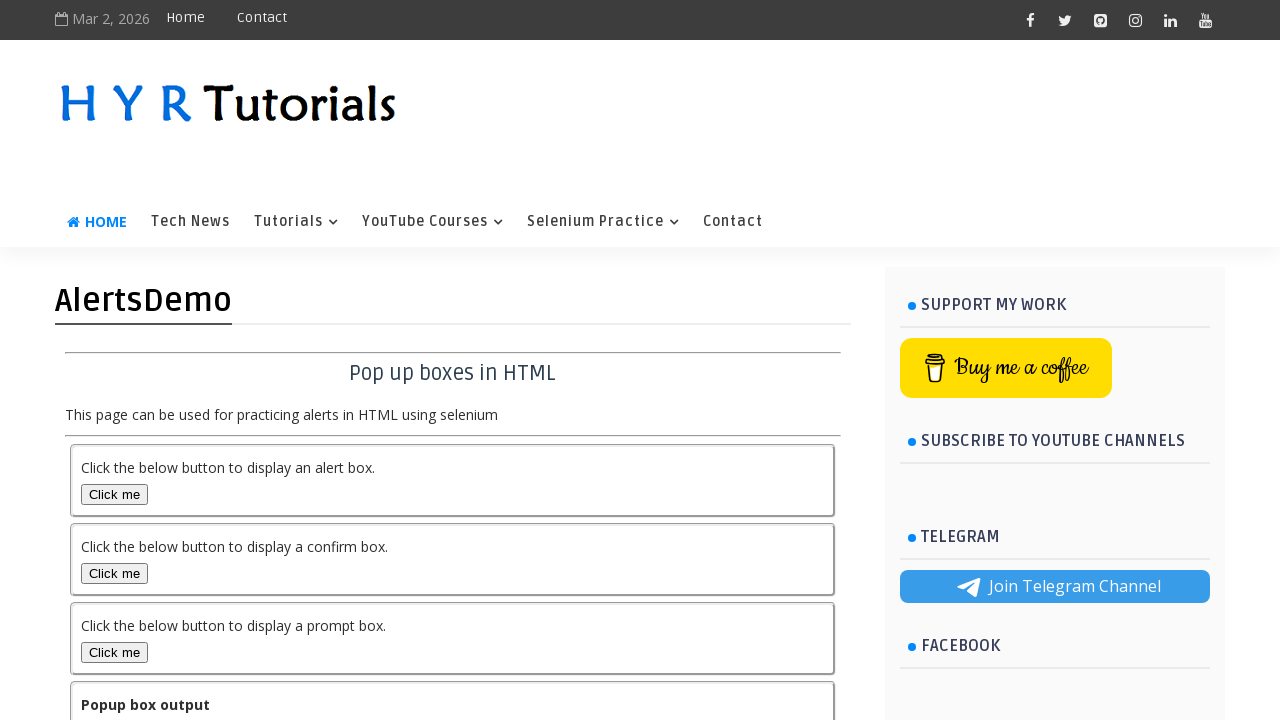

Clicked prompt box button to trigger prompt dialog at (114, 652) on #promptBox
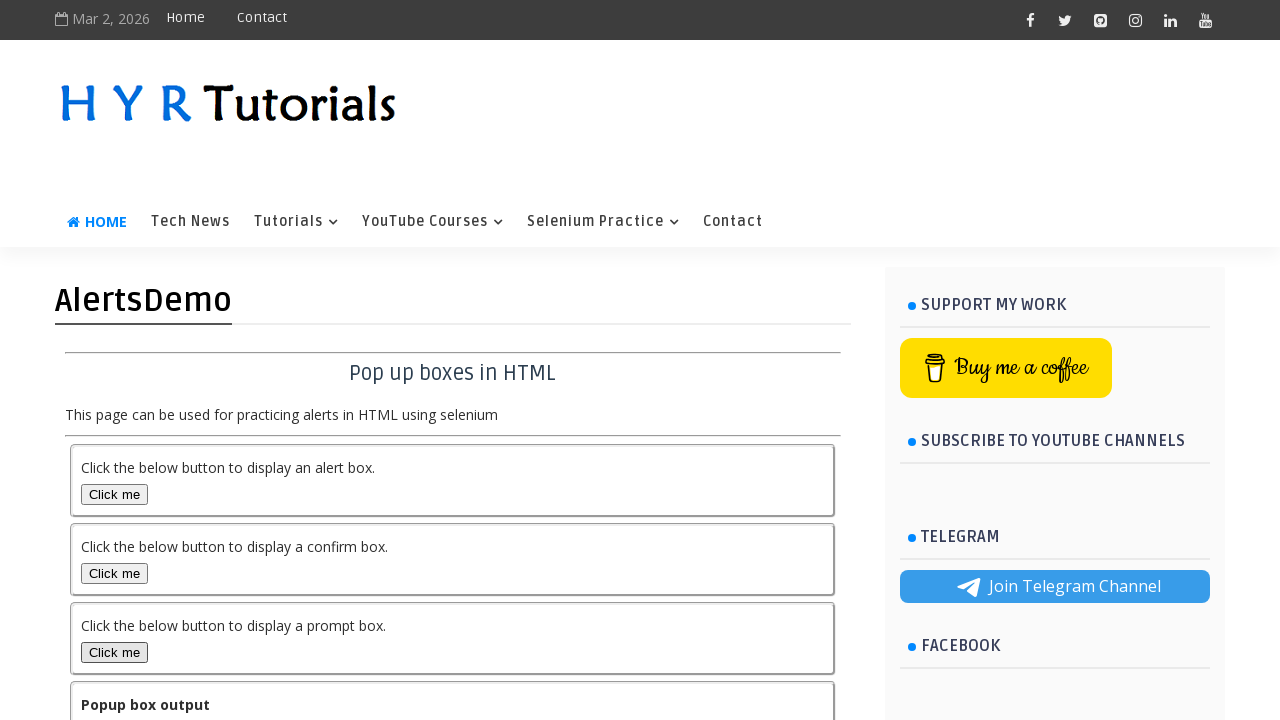

Waited for prompt dialog to be processed
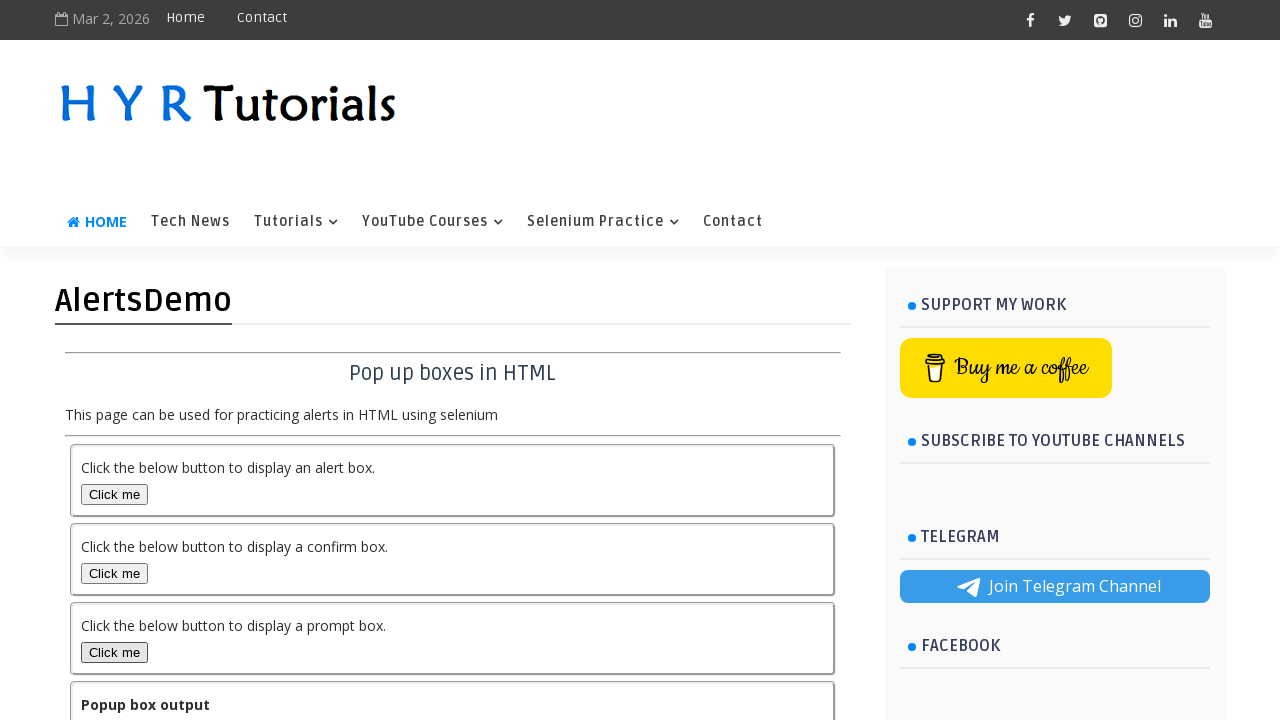

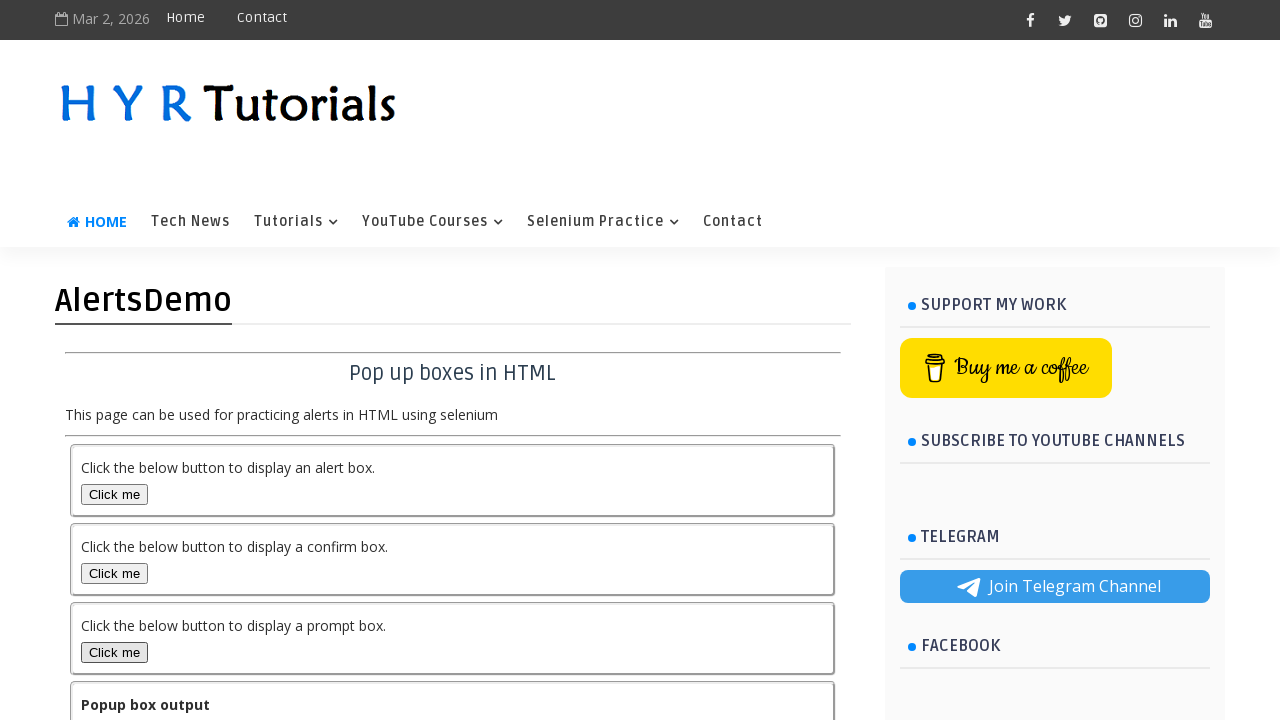